Tests the Demo QA text box form by navigating to the text box section and filling out name, email, current address, and permanent address fields, then submitting the form.

Starting URL: https://demoqa.com/

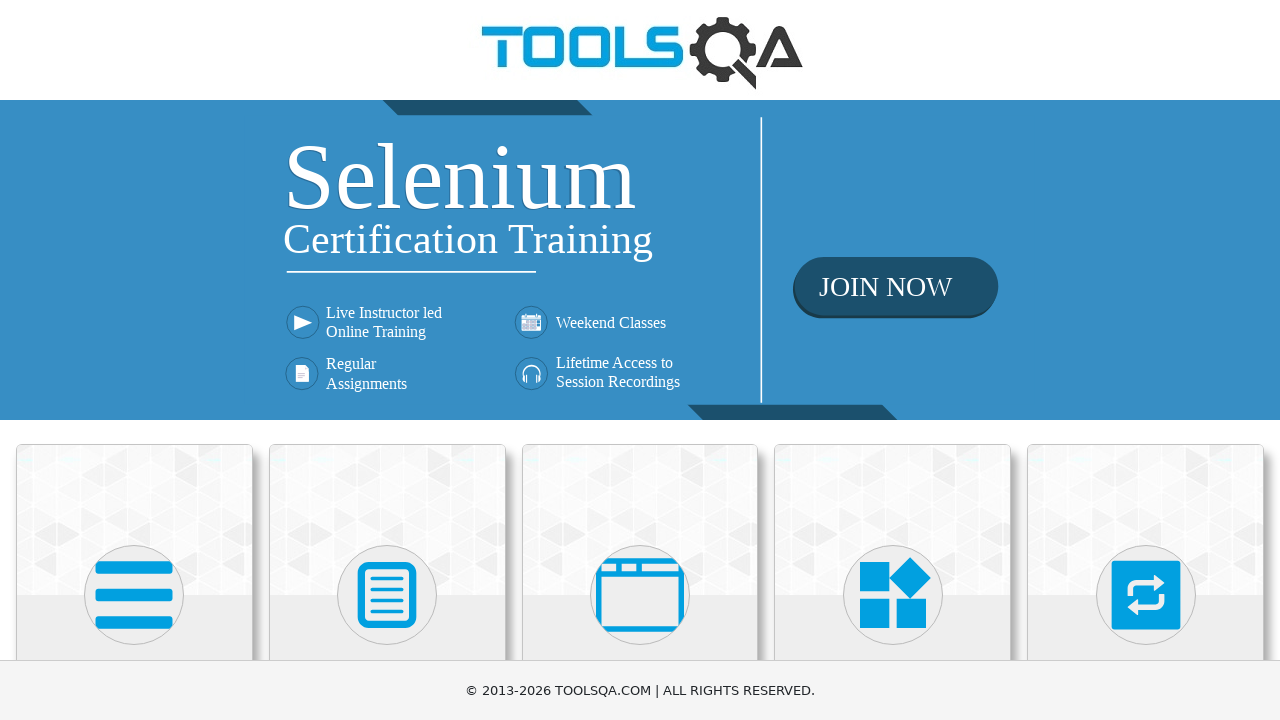

Clicked on the first card/avatar to access elements section at (134, 595) on (//div[contains(@class,'avatar mx-auto')])[1]
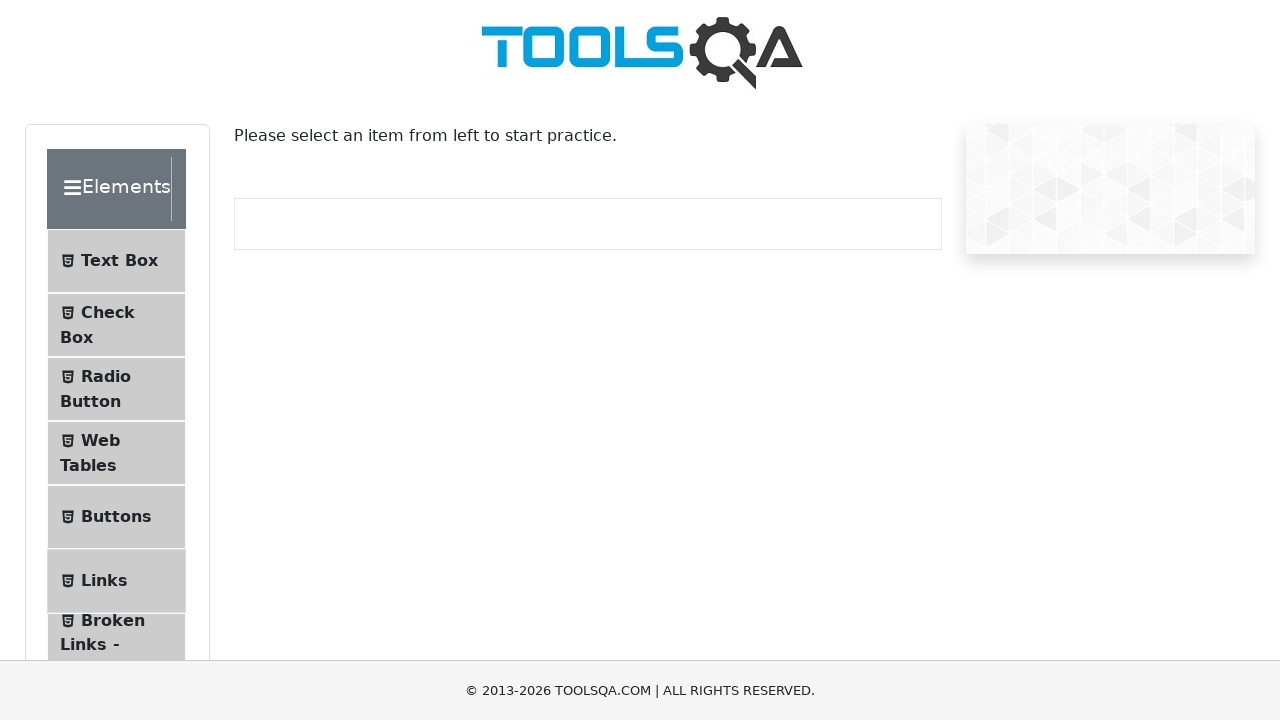

Clicked on Text Box menu item at (116, 261) on xpath=//li[contains(.,'Text Box')]
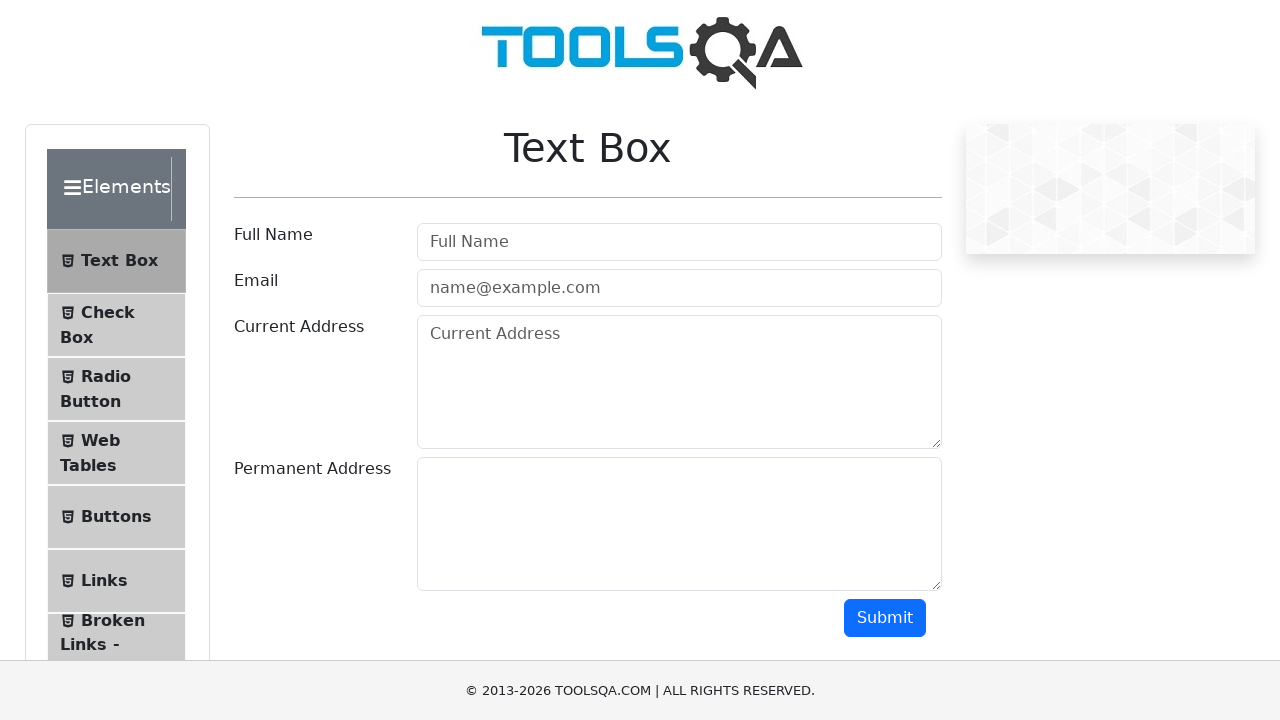

Waited for navigation to text box page
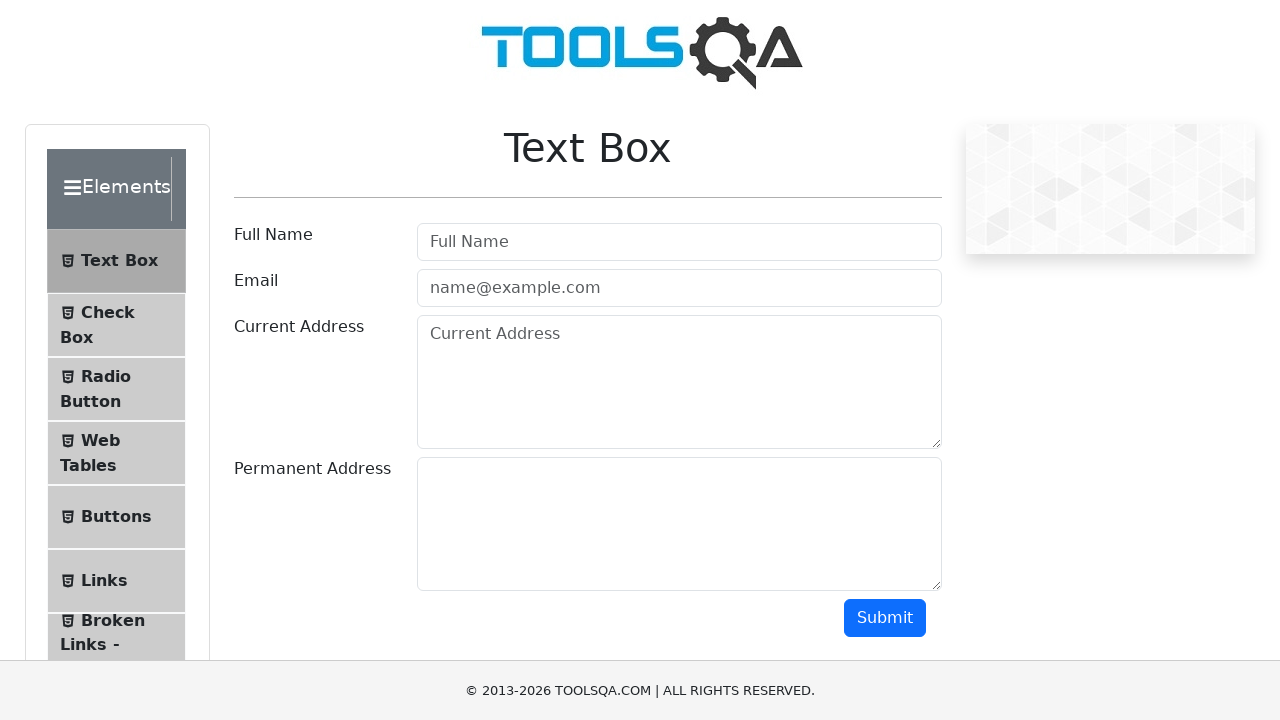

Filled in the Full Name field with 'Manju' on xpath=//input[@placeholder='Full Name']
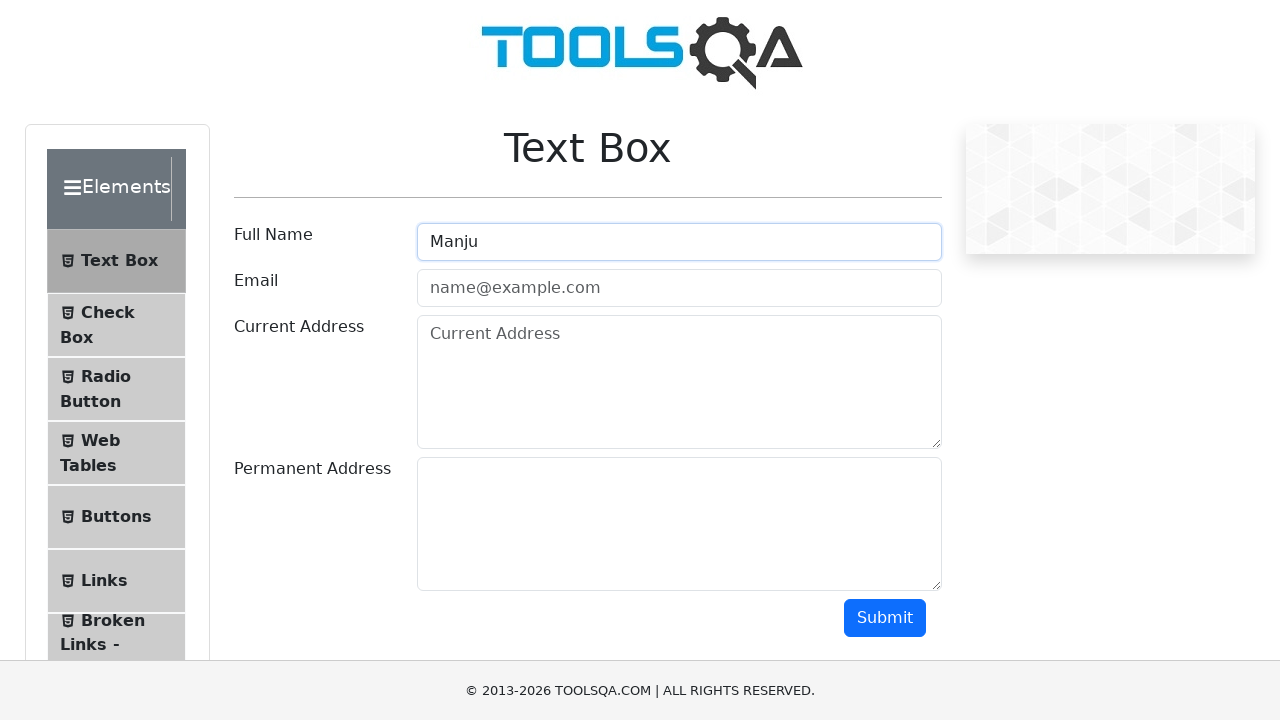

Filled in the Email field with 'rajutester2673@gmail.com' on #userEmail
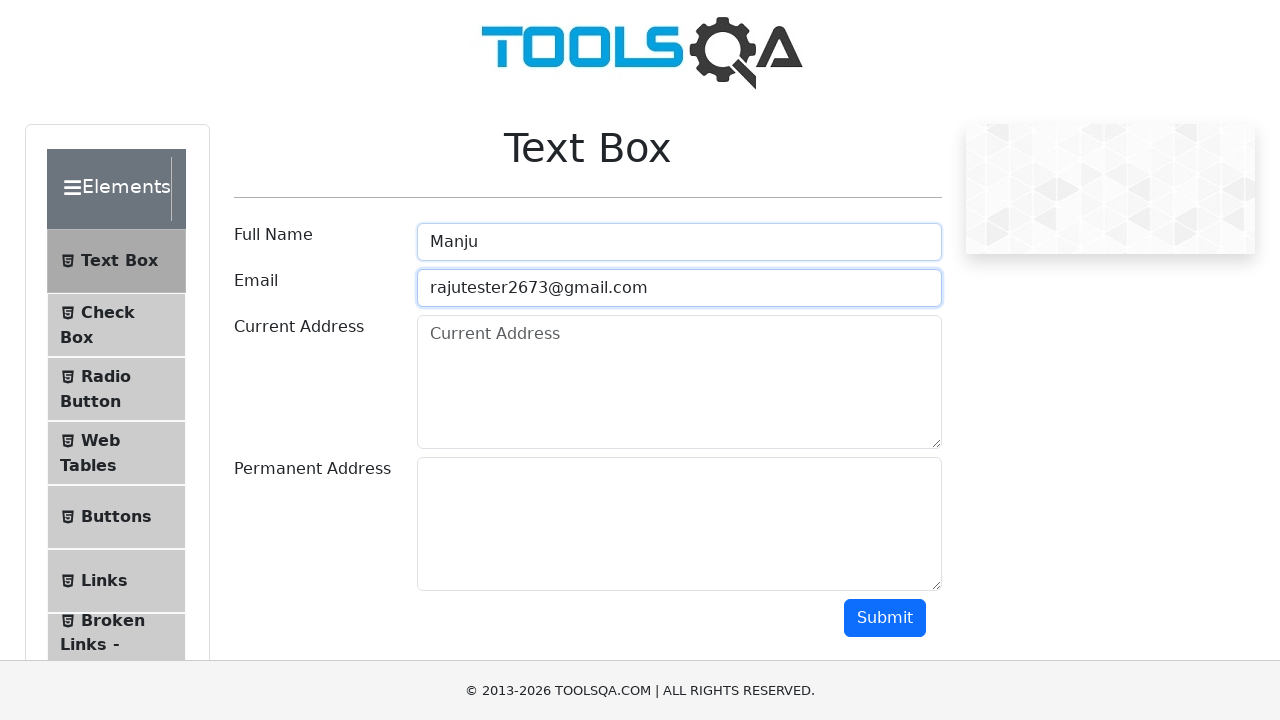

Filled in the Current Address field with 'Bangalore' on #currentAddress
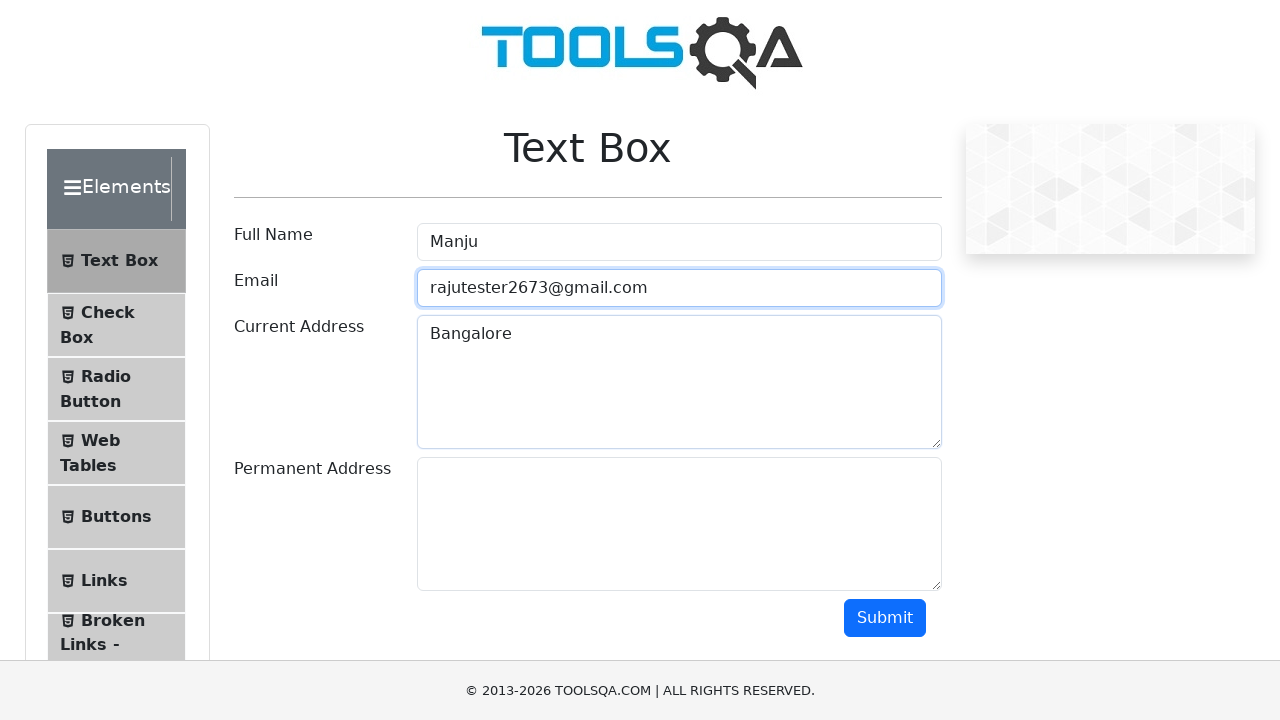

Filled in the Permanent Address field with 'ATP' on #permanentAddress
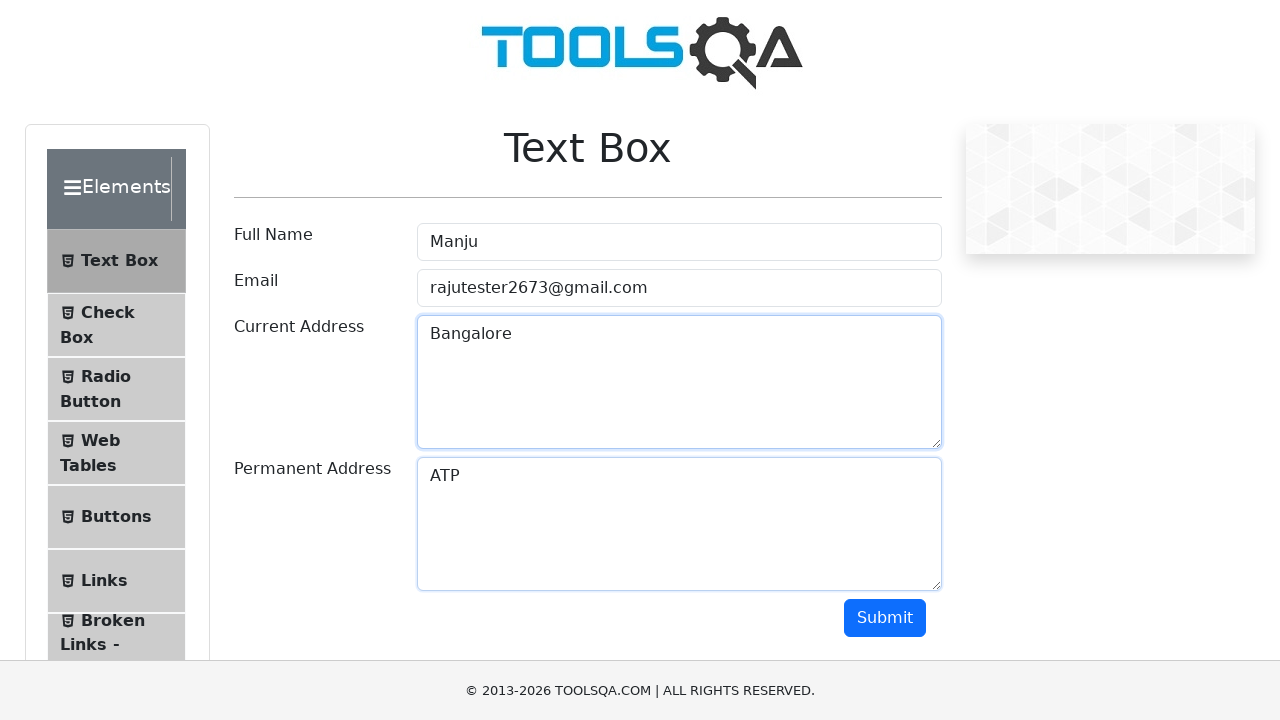

Clicked the Submit button to submit the form at (885, 618) on #submit
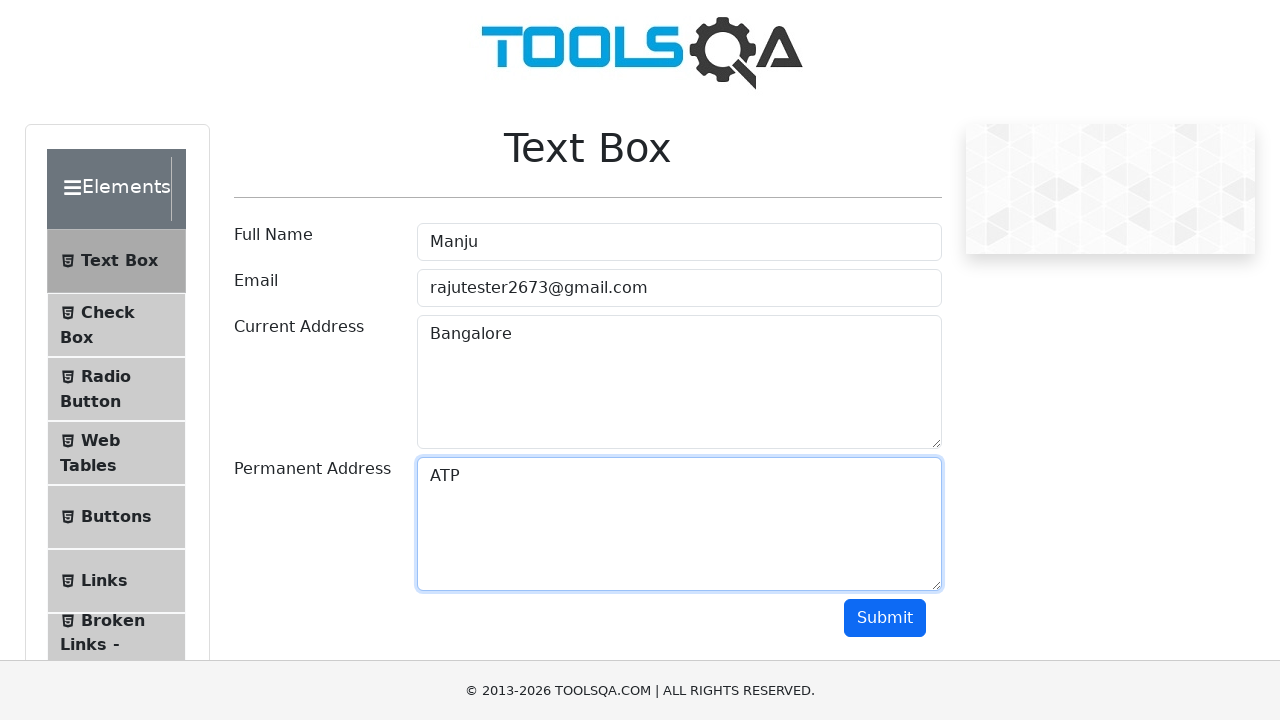

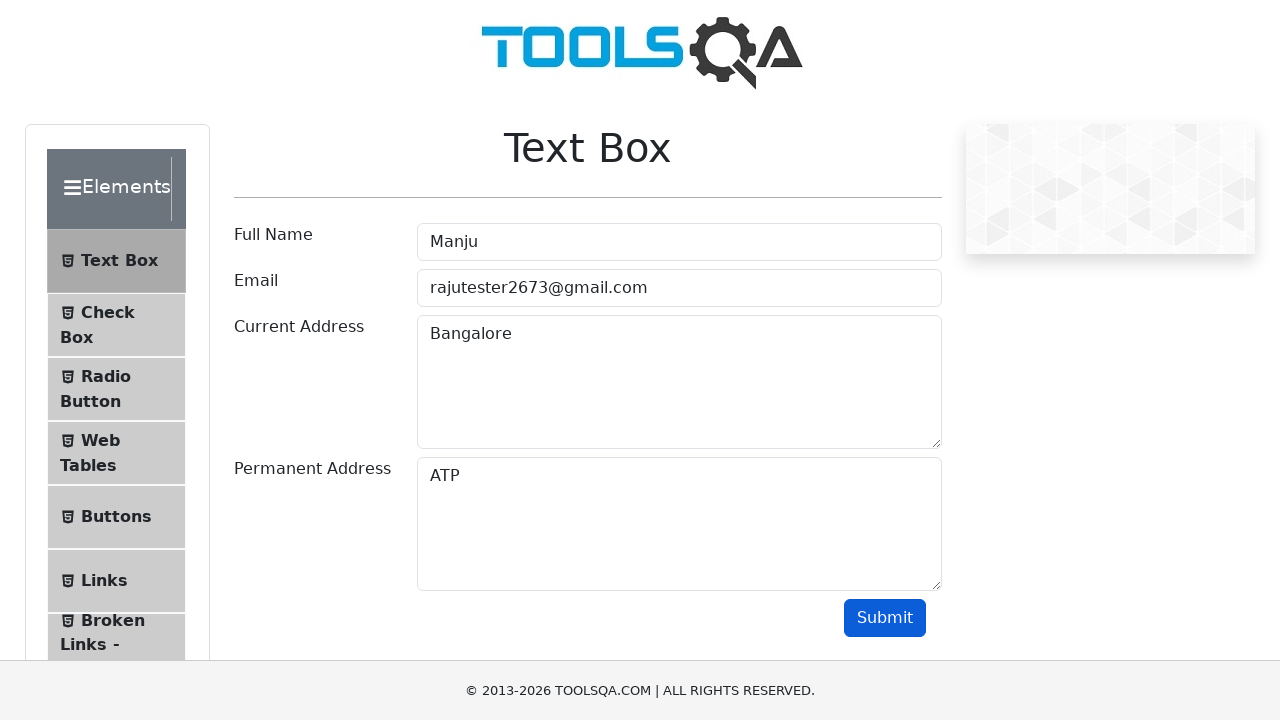